Clicks the Add/Remove Elements link and verifies navigation to the correct URL

Starting URL: https://the-internet.herokuapp.com/

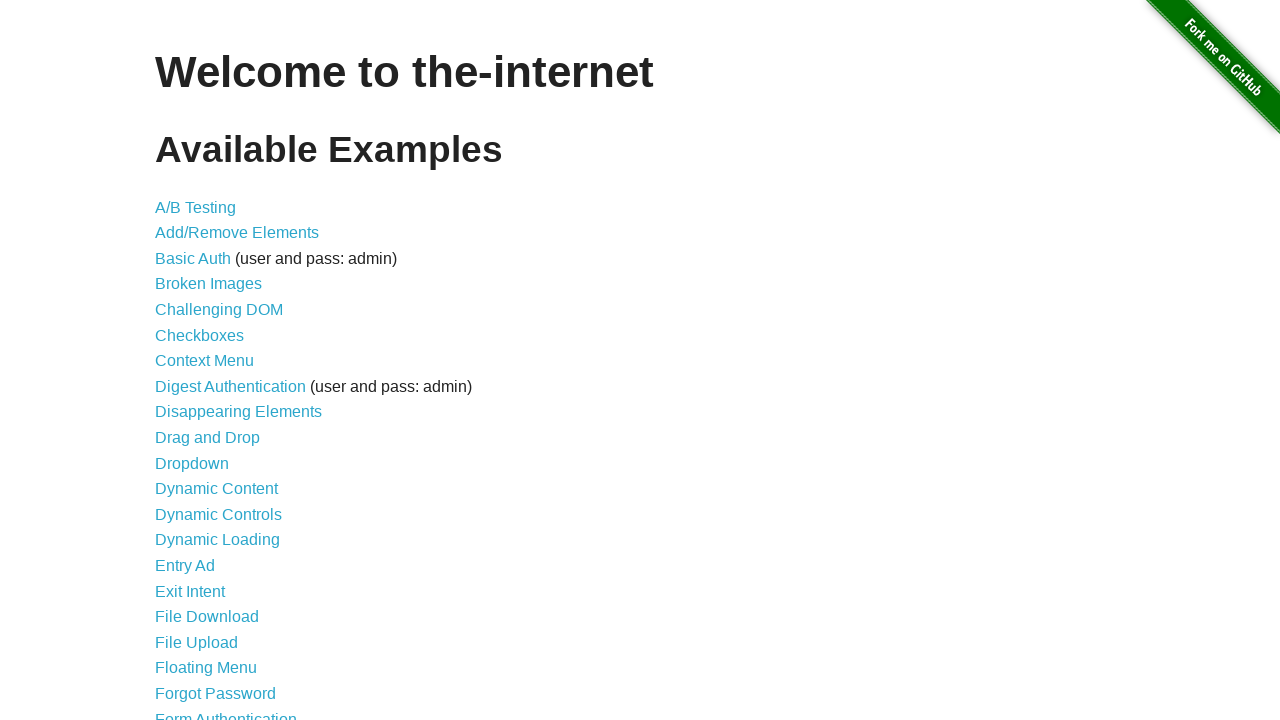

Clicked Add/Remove Elements link at (237, 233) on text=Add/Remove Elements
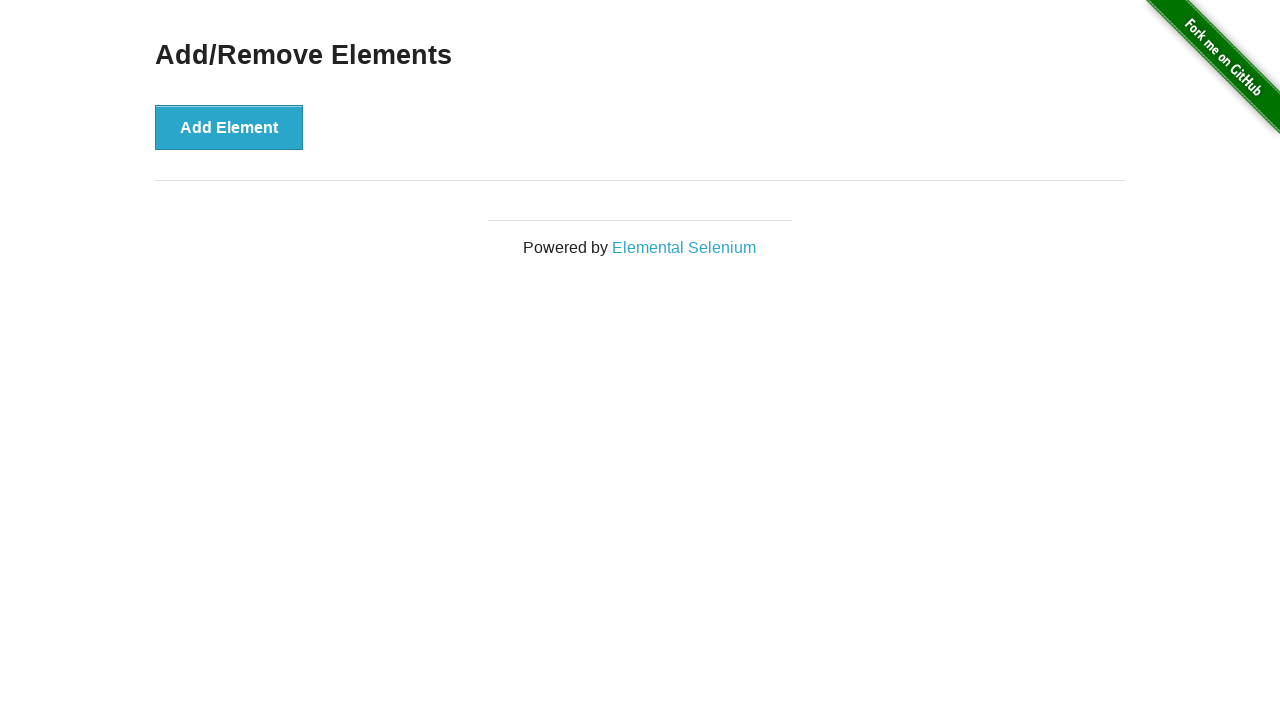

Verified navigation to Add/Remove Elements page
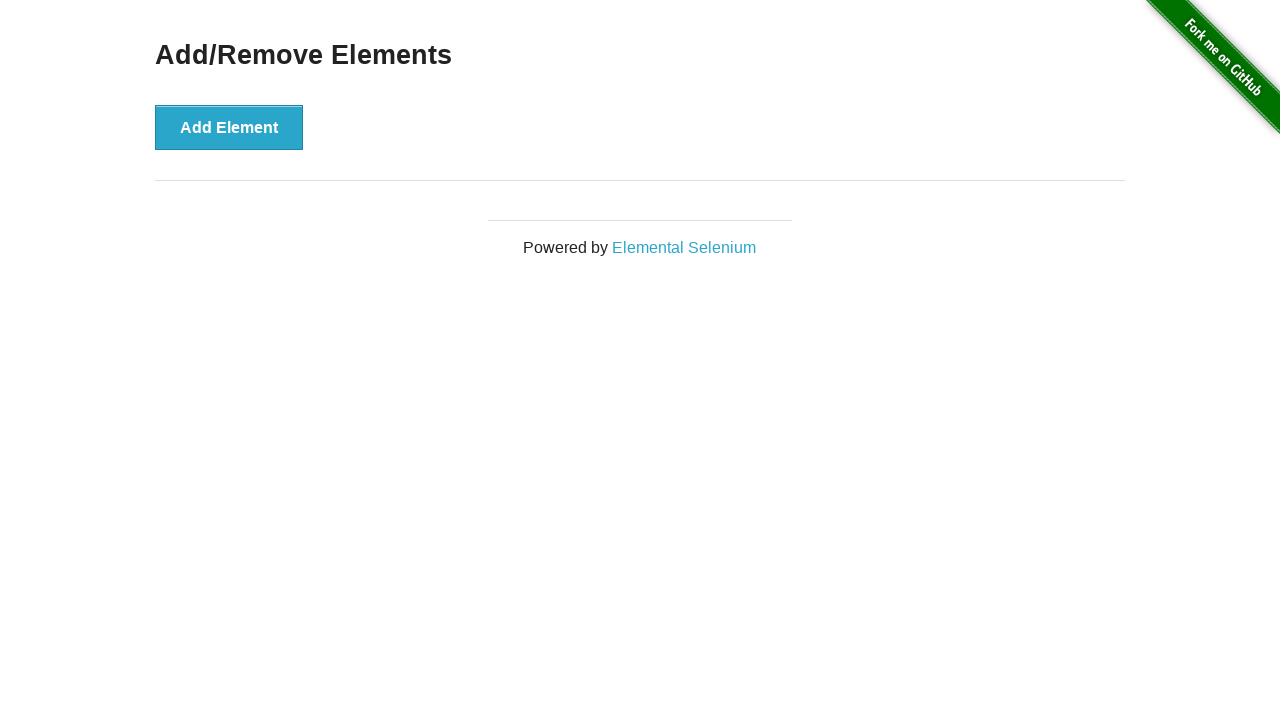

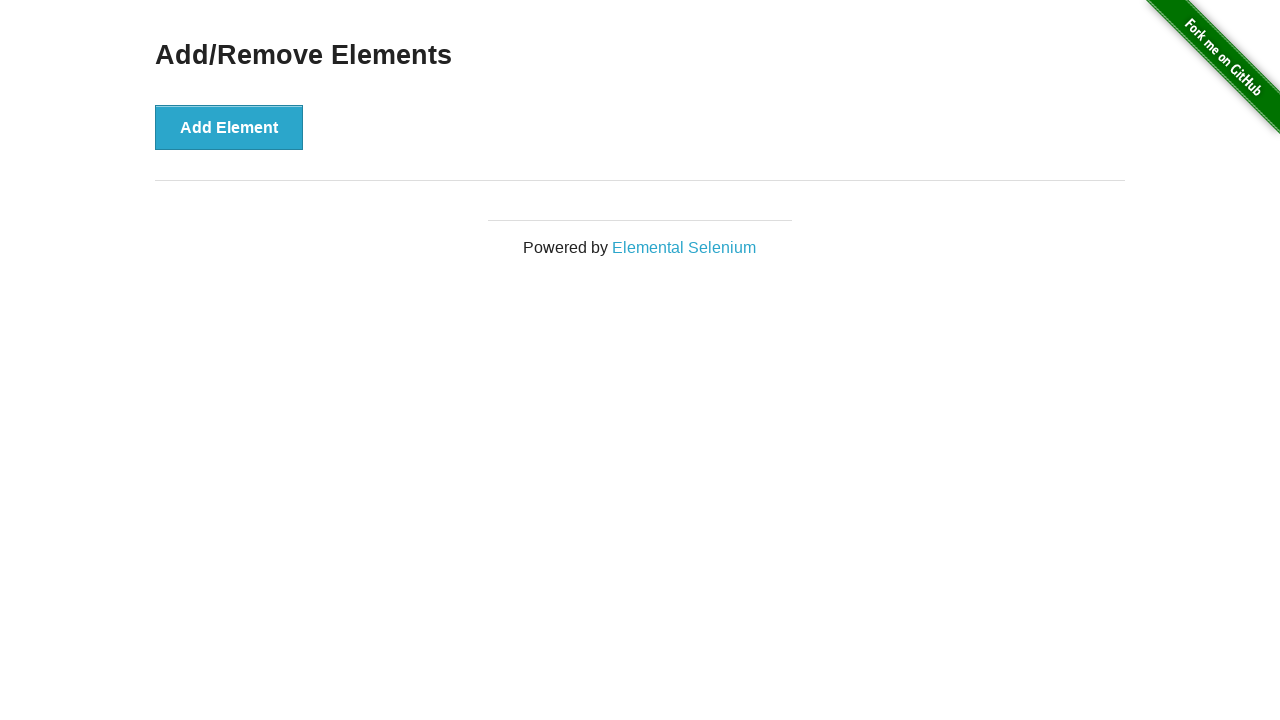